Tests JavaScript alert handling on a practice automation page by entering a name, triggering an alert, verifying the alert contains the name, and accepting the alert.

Starting URL: https://rahulshettyacademy.com/AutomationPractice/

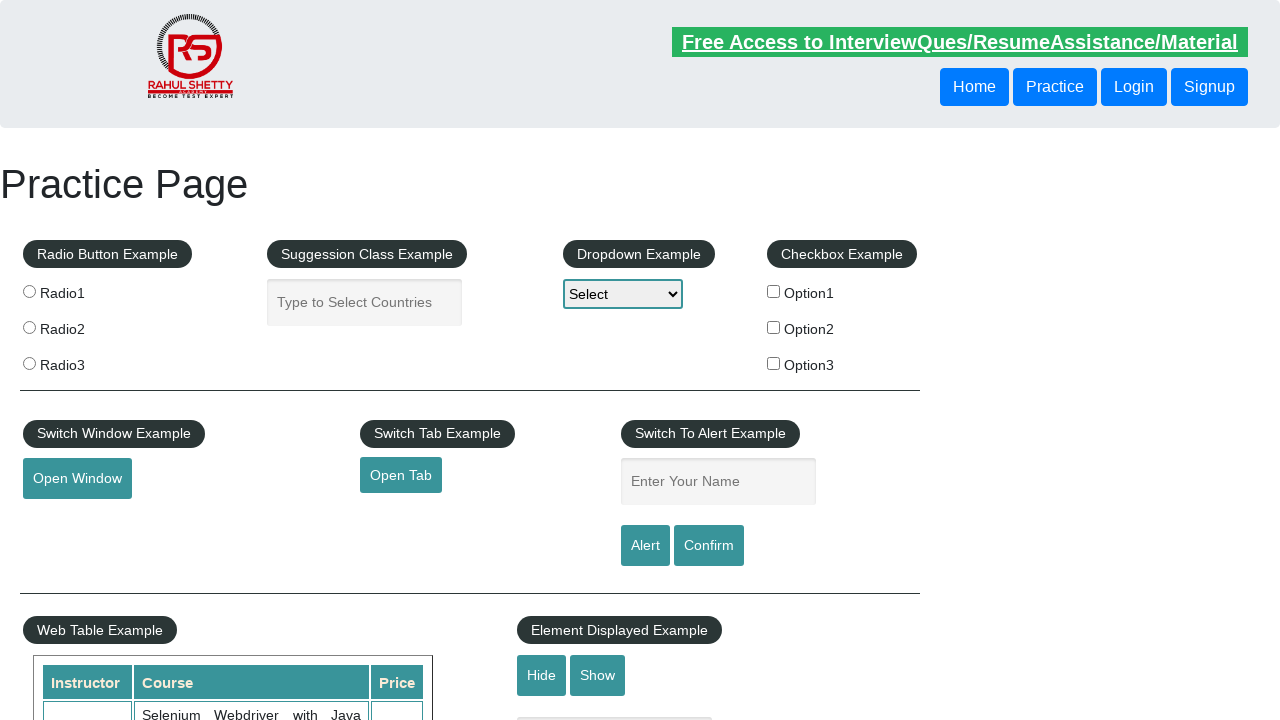

Filled name input field with 'Vivek' on #name
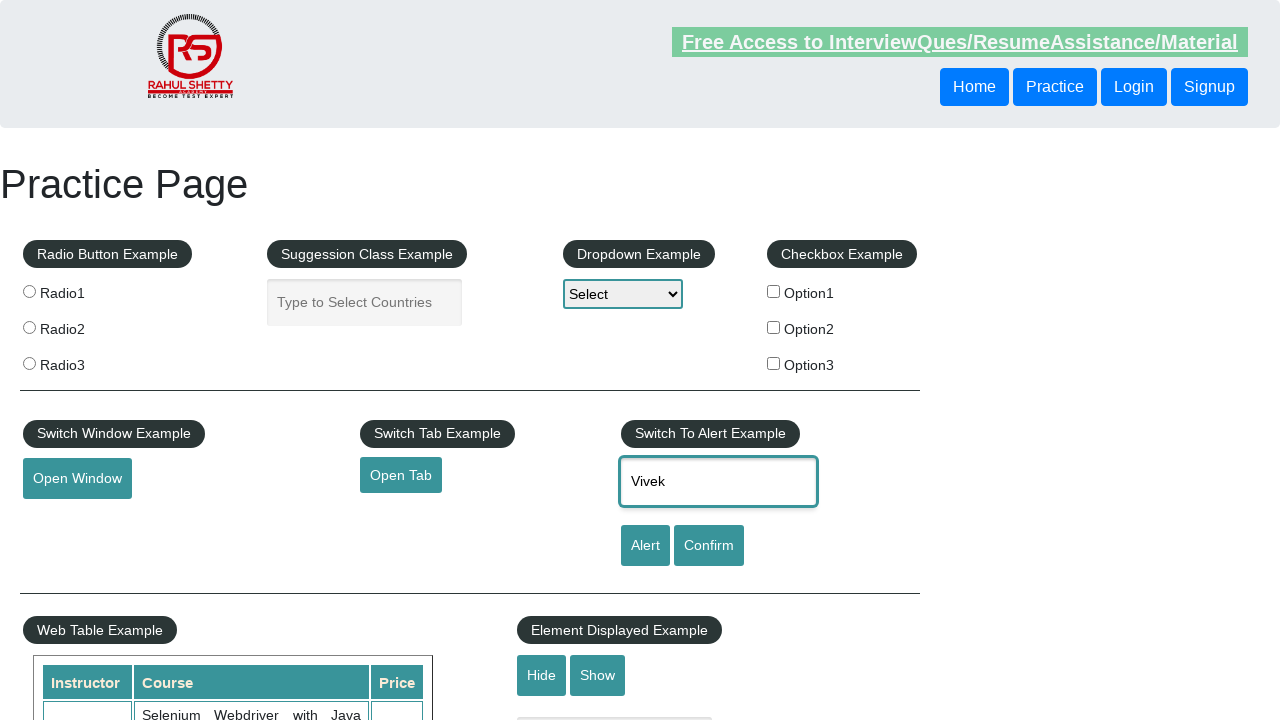

Clicked alert button to trigger JavaScript alert at (645, 546) on #alertbtn
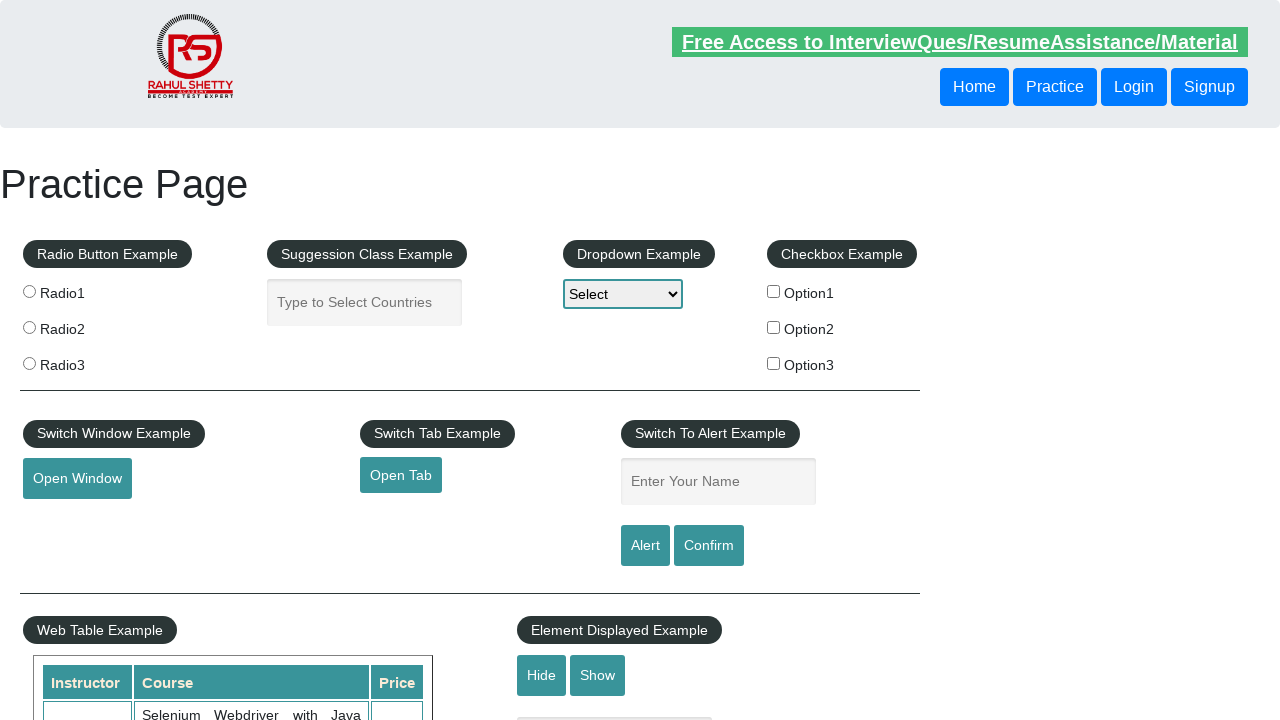

Set up initial dialog handler to accept alerts
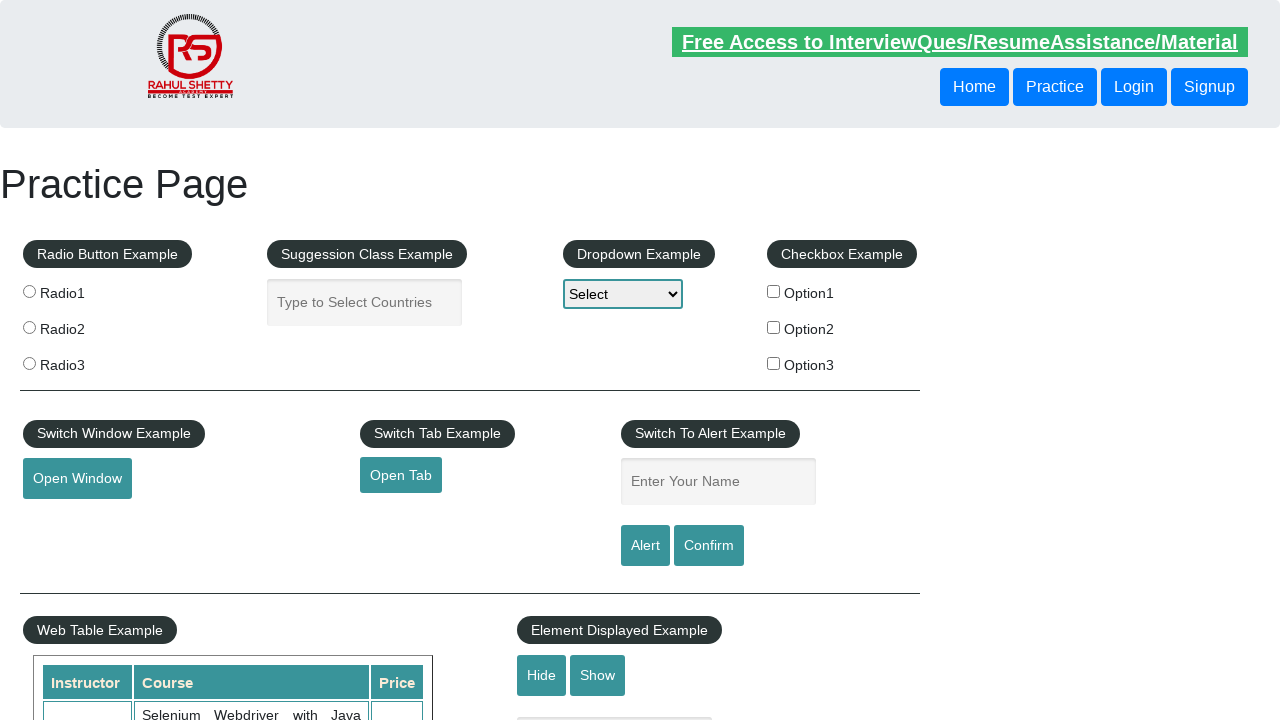

Re-filled name input field with 'Vivek' on #name
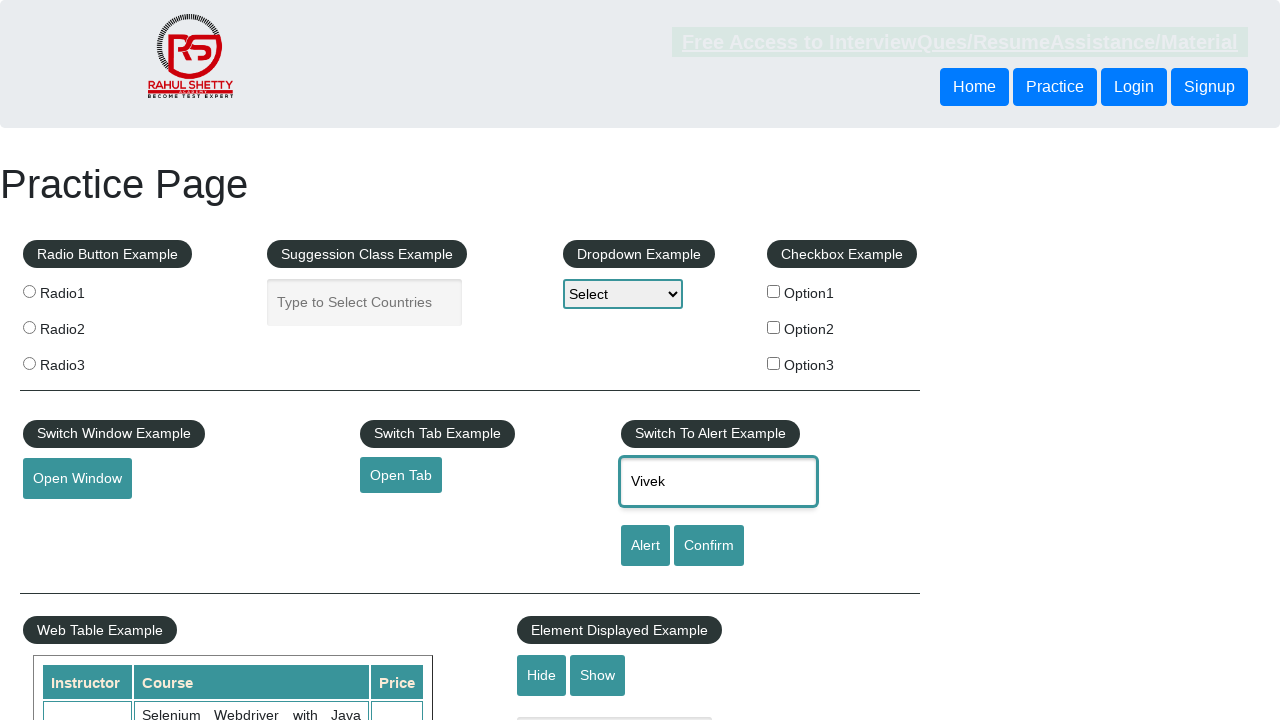

Registered dialog handler to verify alert contains name and accept it
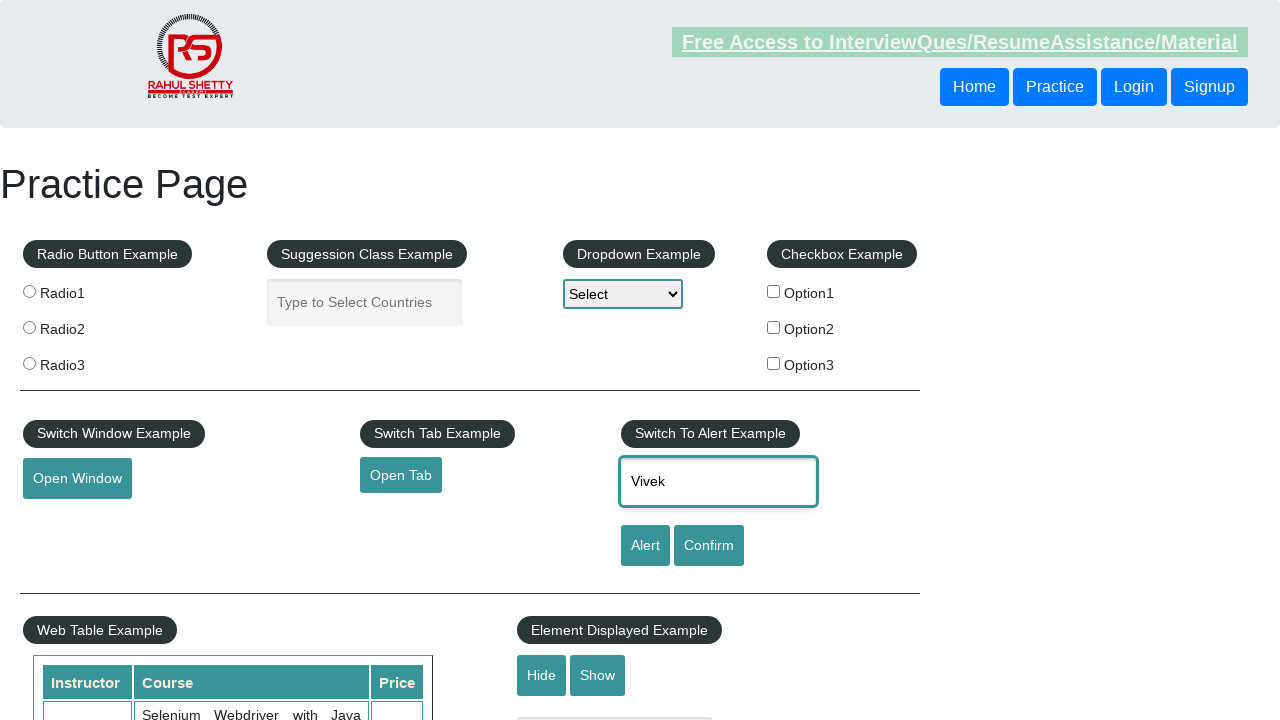

Clicked alert button to trigger alert with name verification at (645, 546) on #alertbtn
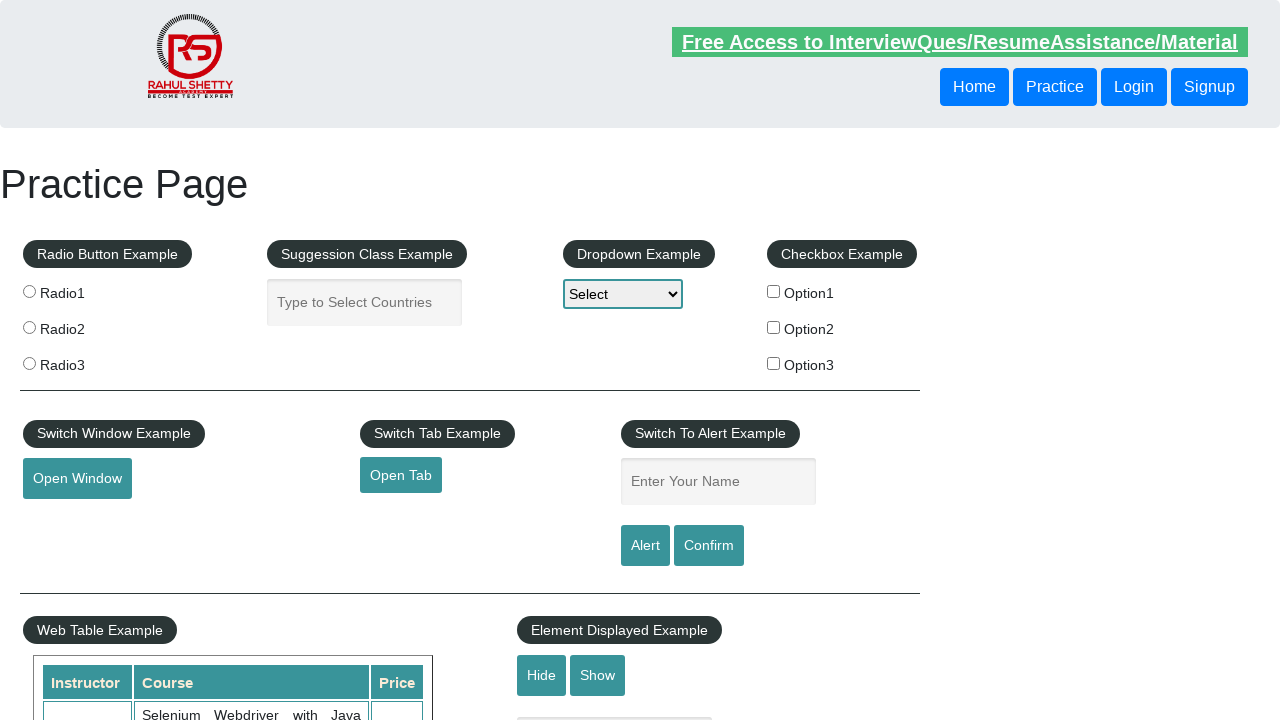

Waited for dialog processing to complete
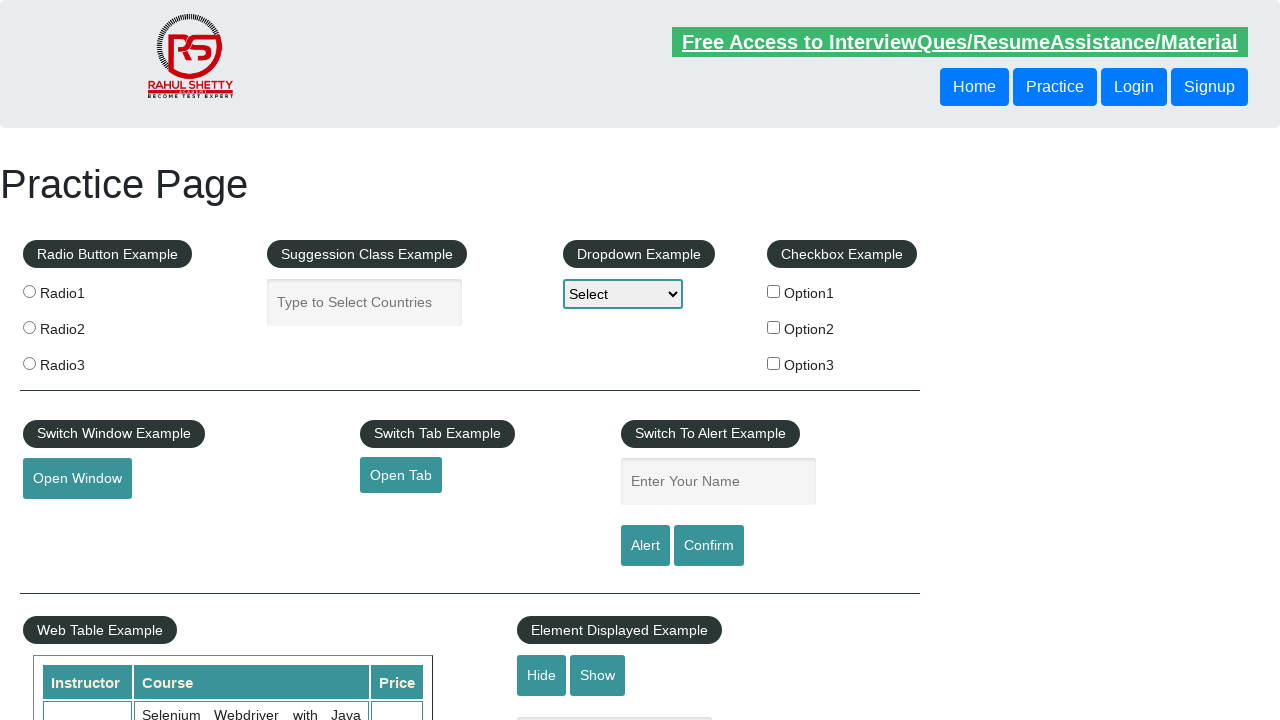

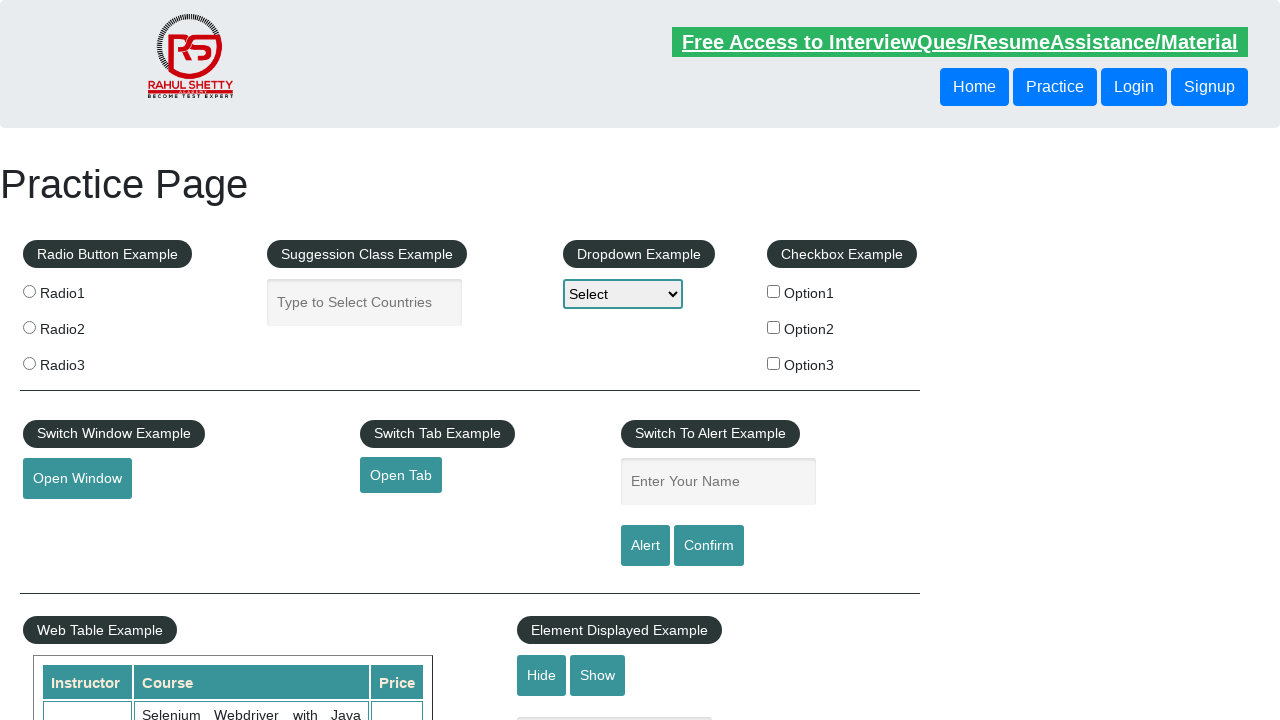